Tests the text box form by navigating to Elements section, filling in name and email fields, and verifying the output displays correctly.

Starting URL: https://demoqa.com

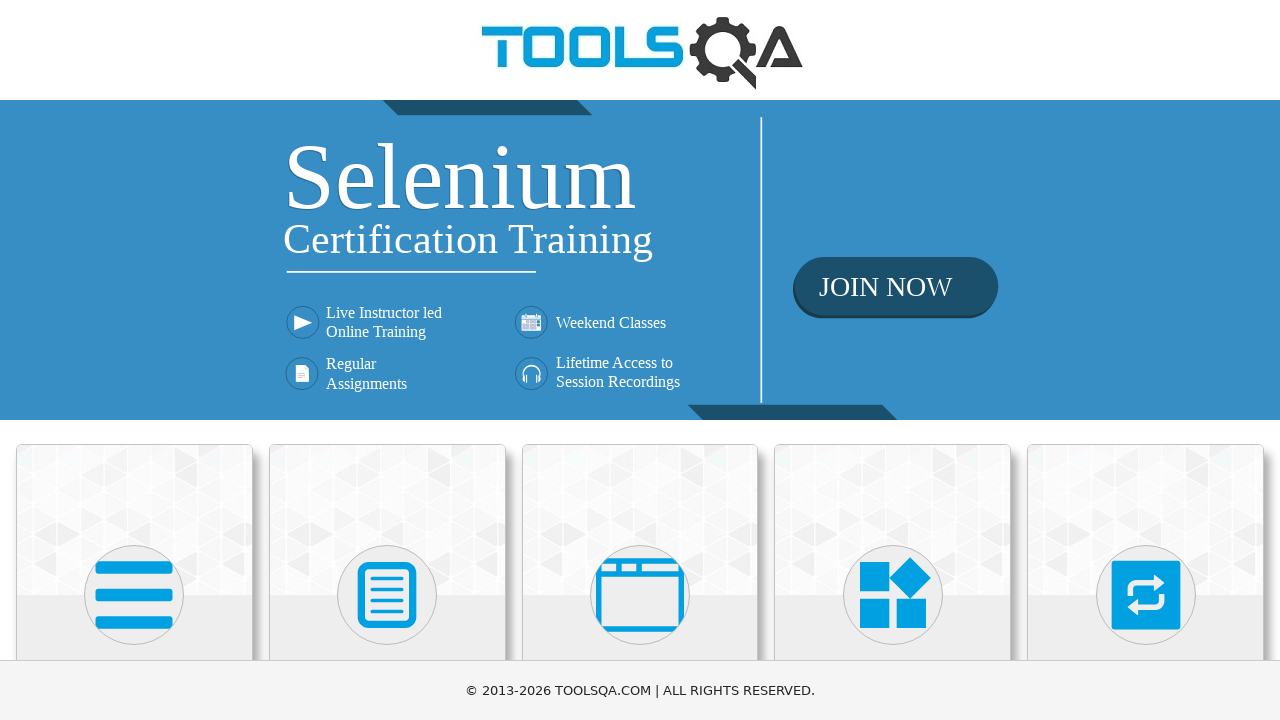

Clicked on Elements card at (134, 520) on xpath=(//div[@class='card-up'])[1]
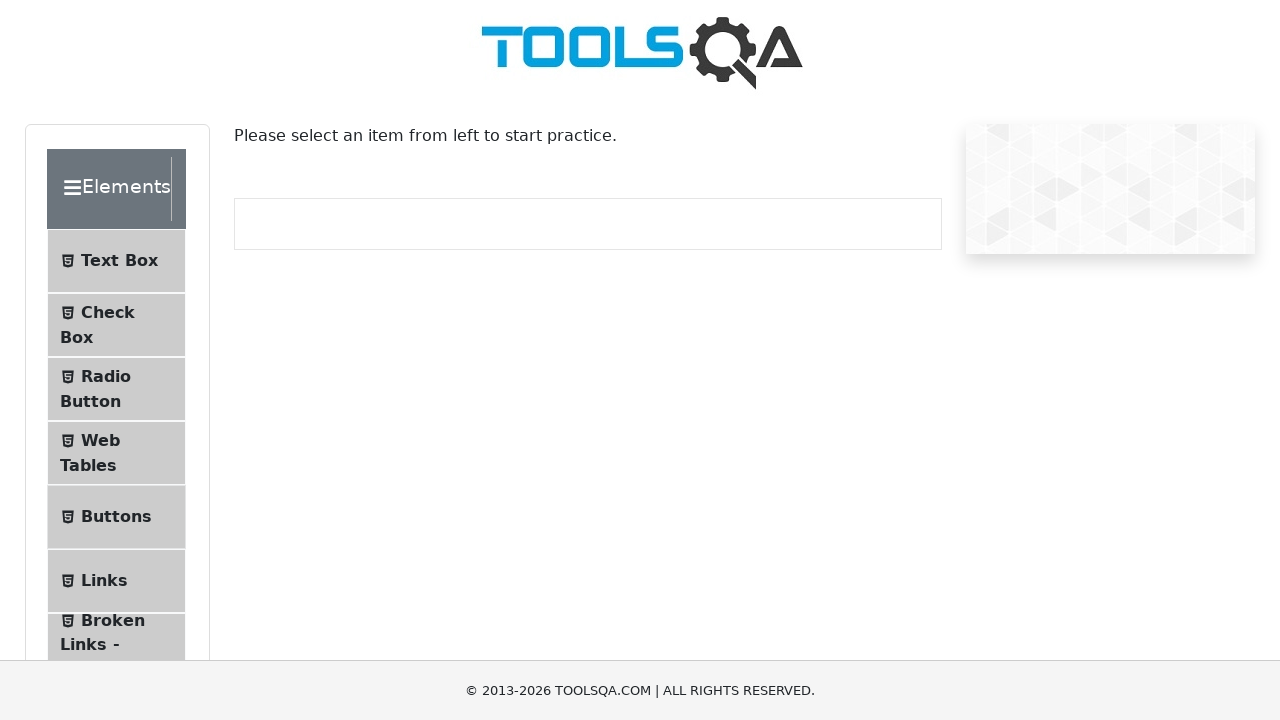

Clicked on Text Box menu item at (119, 261) on xpath=//span[contains(text(), 'Text Box')]
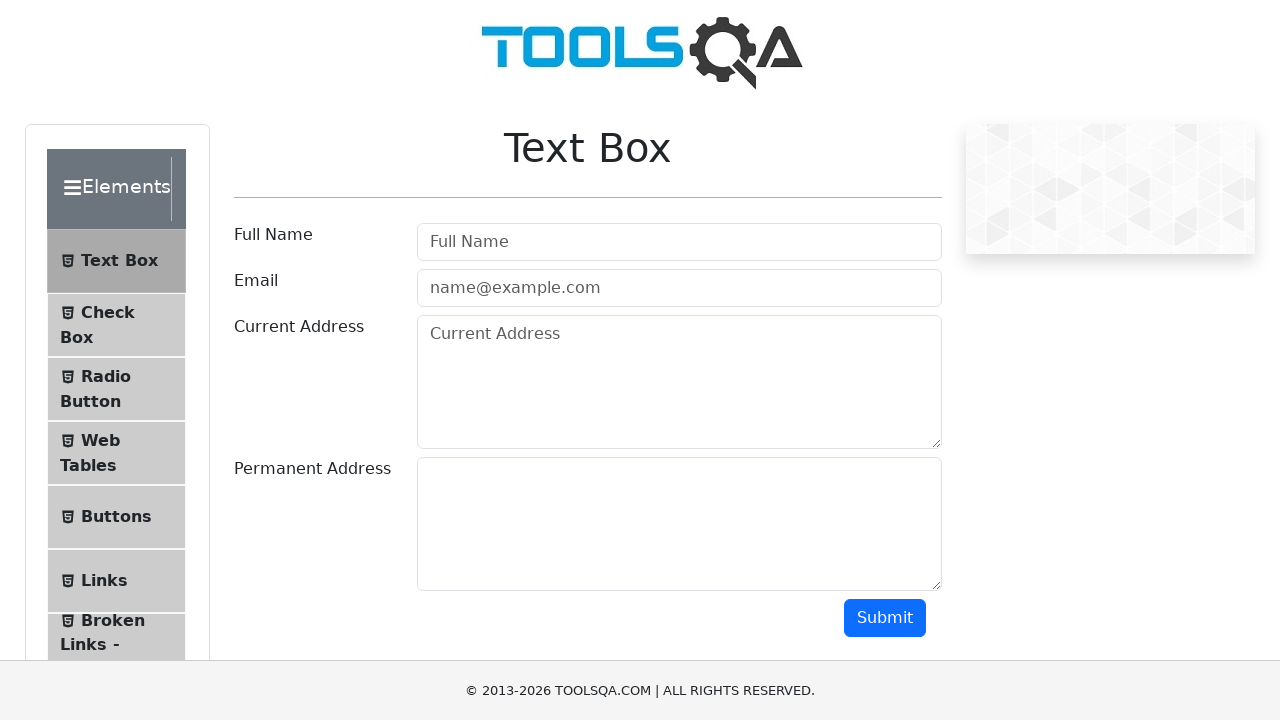

Filled in name field with 'Jane Dou' on #userName
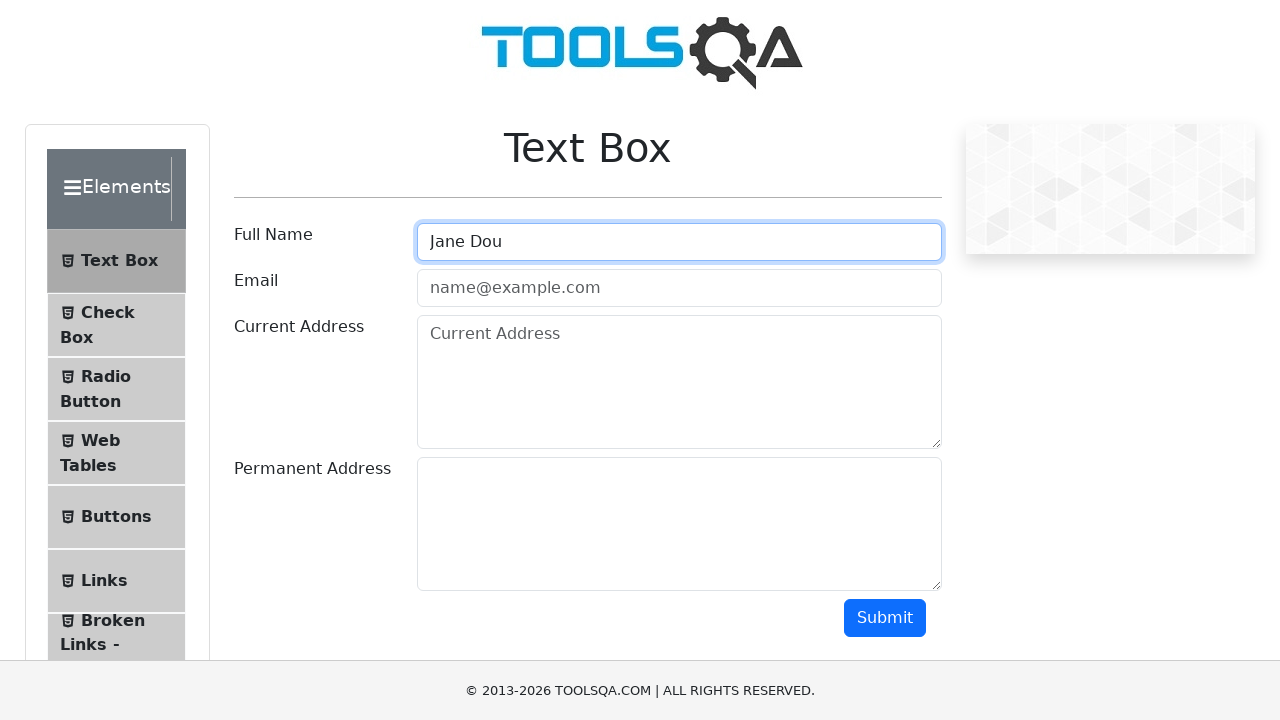

Filled in email field with 'example@example.com' on #userEmail
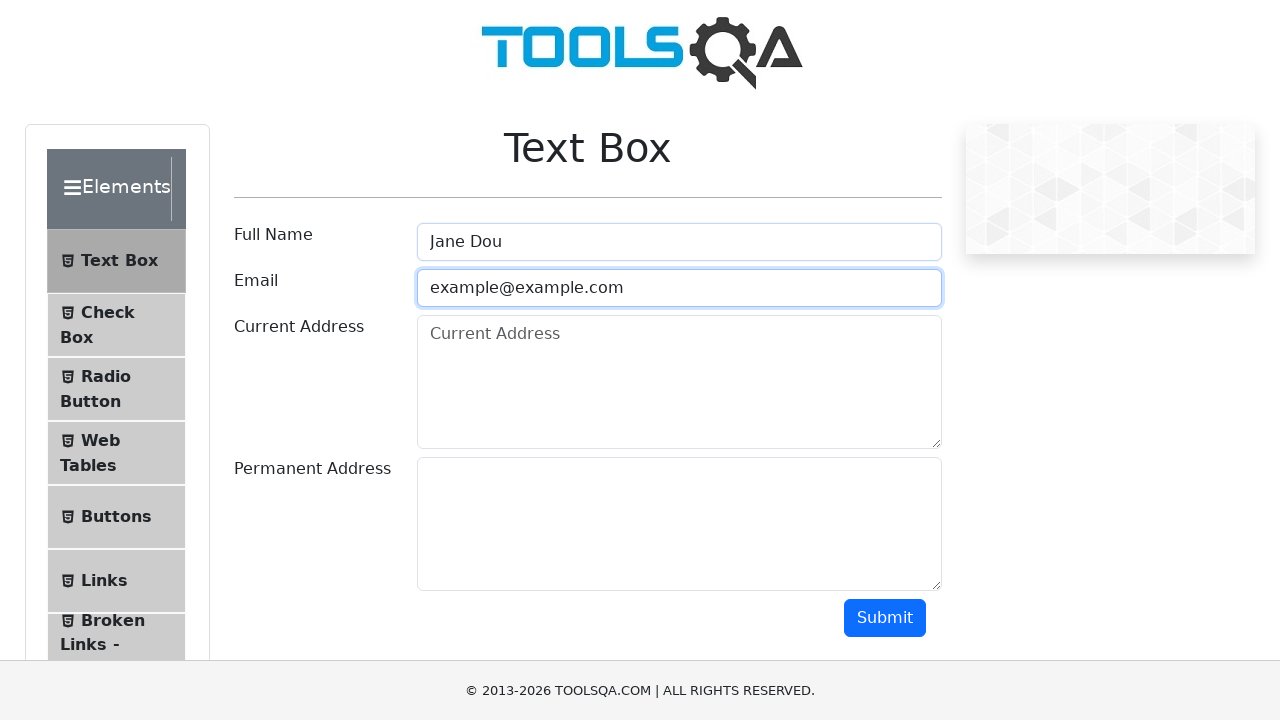

Clicked submit button at (885, 618) on #submit
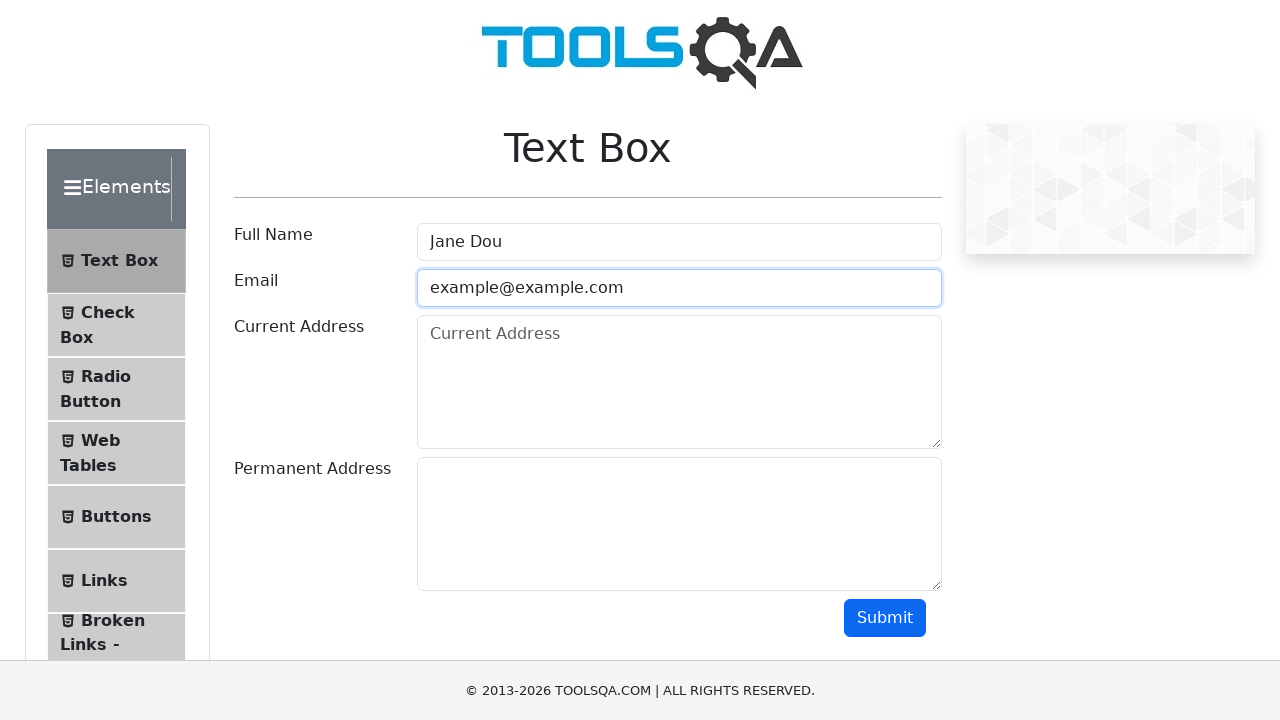

Output section loaded with name field visible
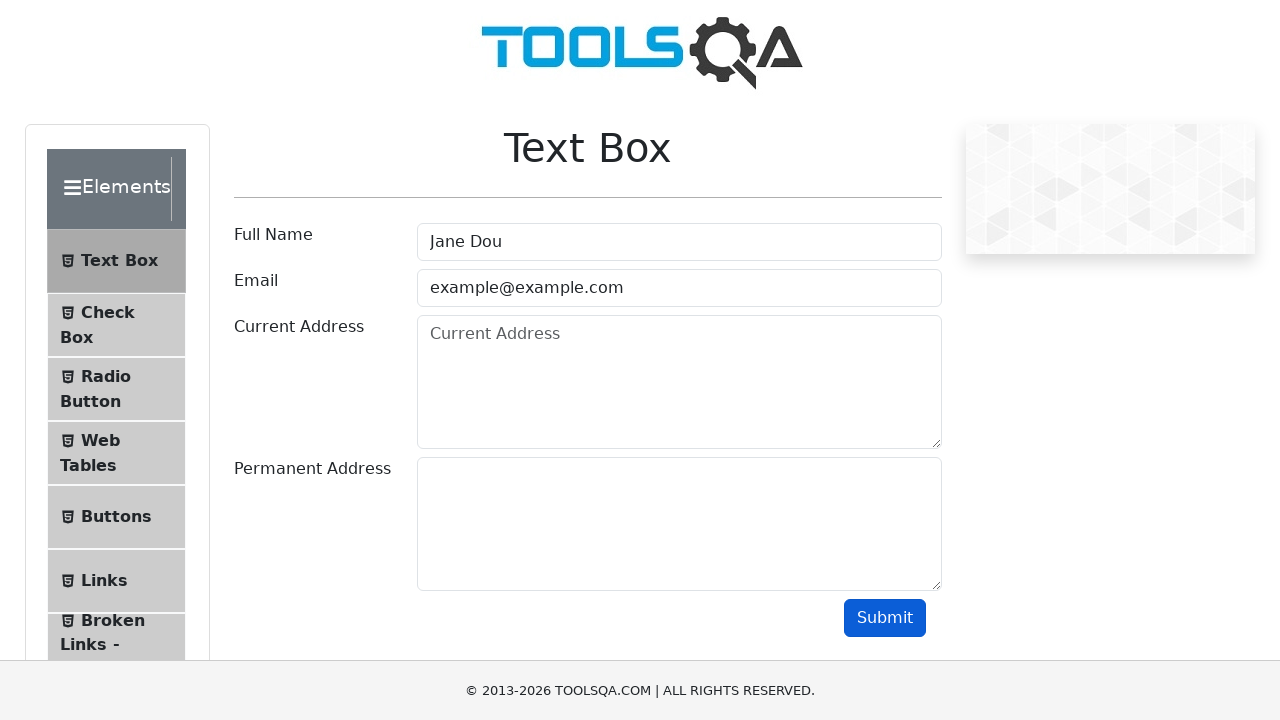

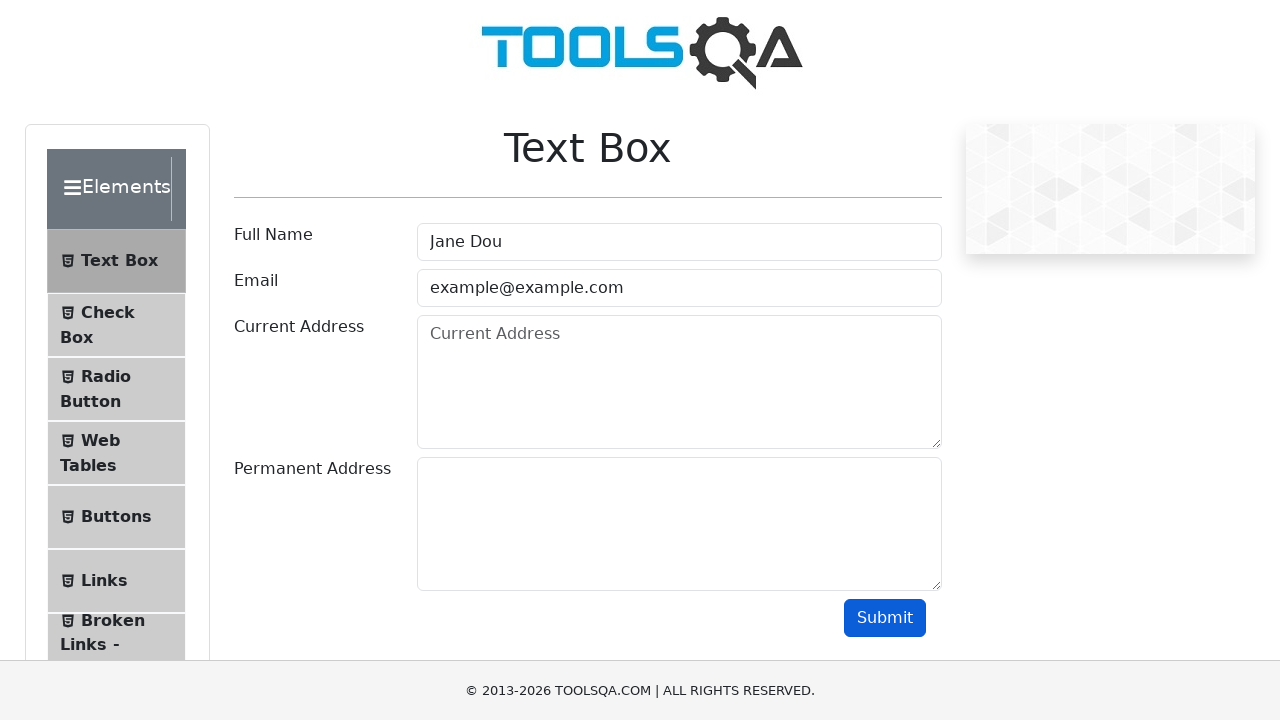